Tests jQuery UI sortable functionality by dragging and dropping list items to reorder them

Starting URL: https://jqueryui.com/sortable/

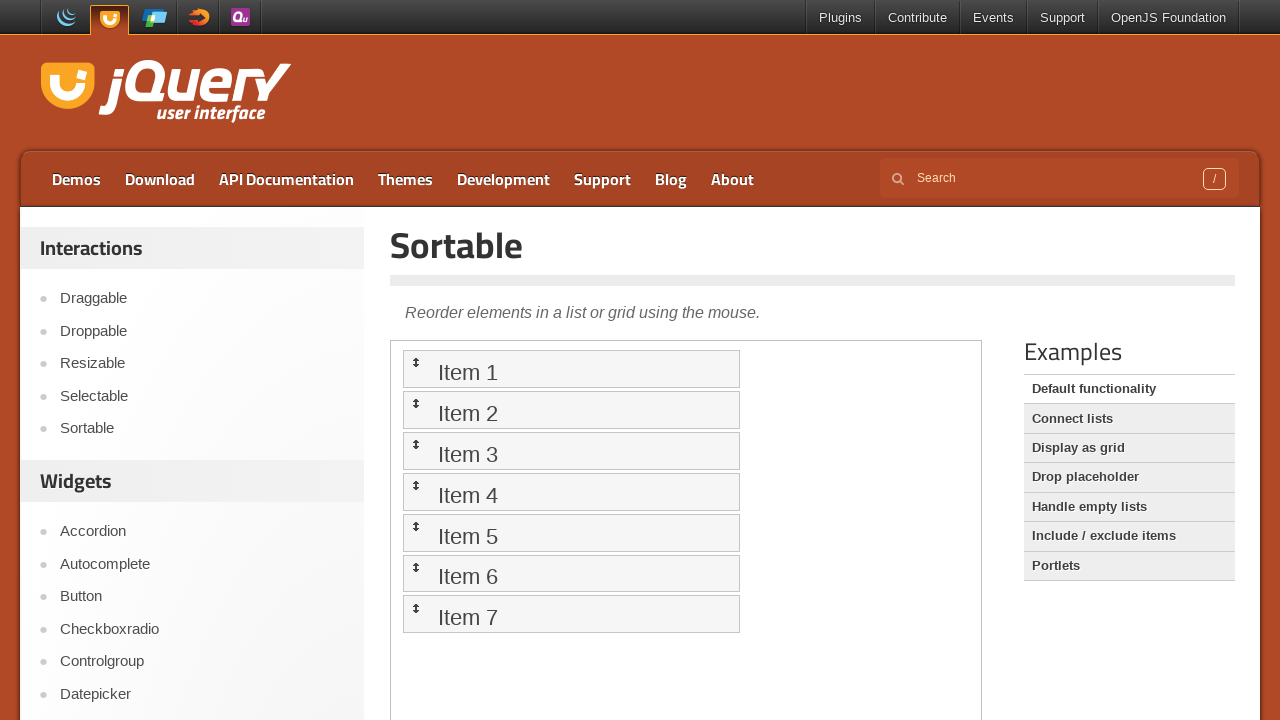

Located iframe containing sortable demo
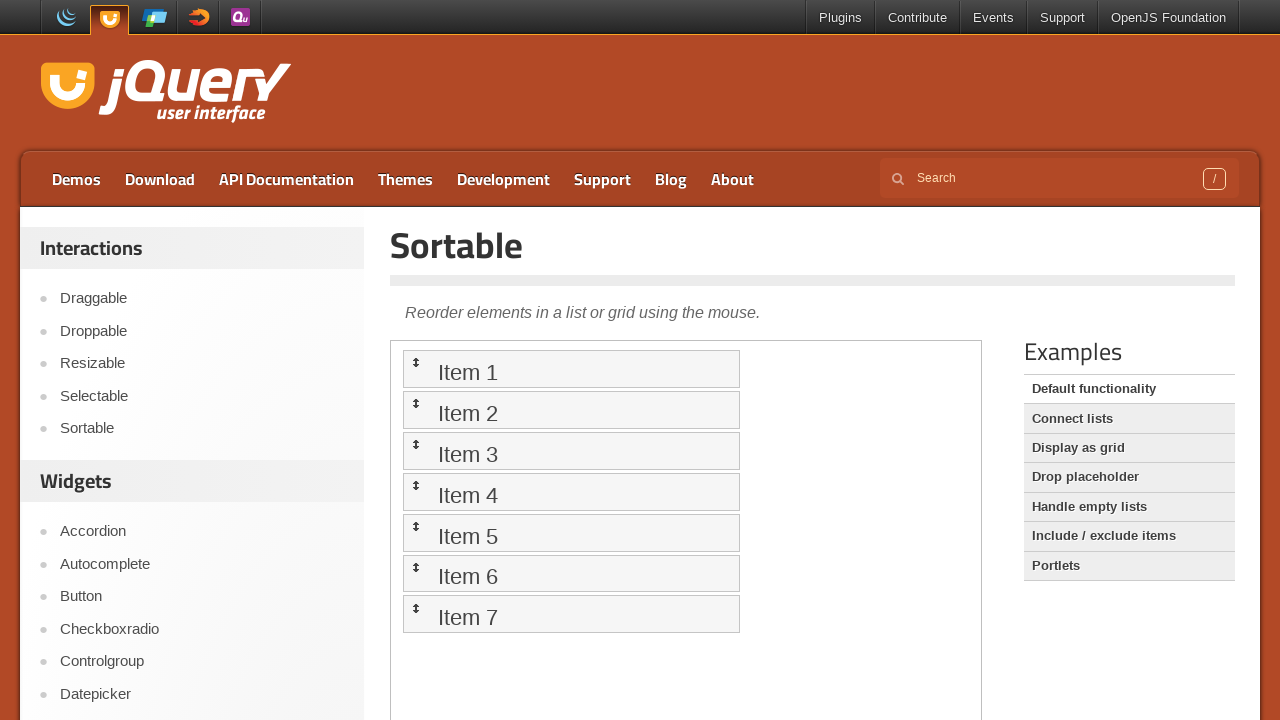

Located 'Item 1' in the sortable list
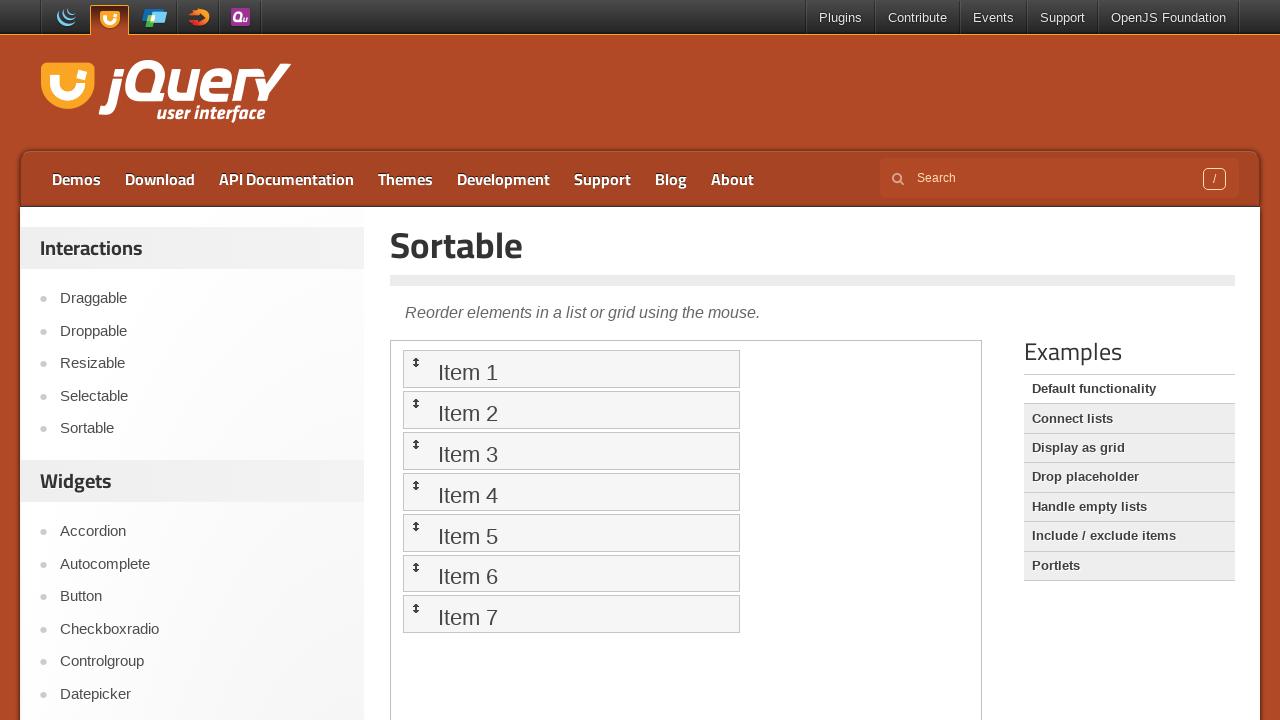

Located 'Item 3' in the sortable list
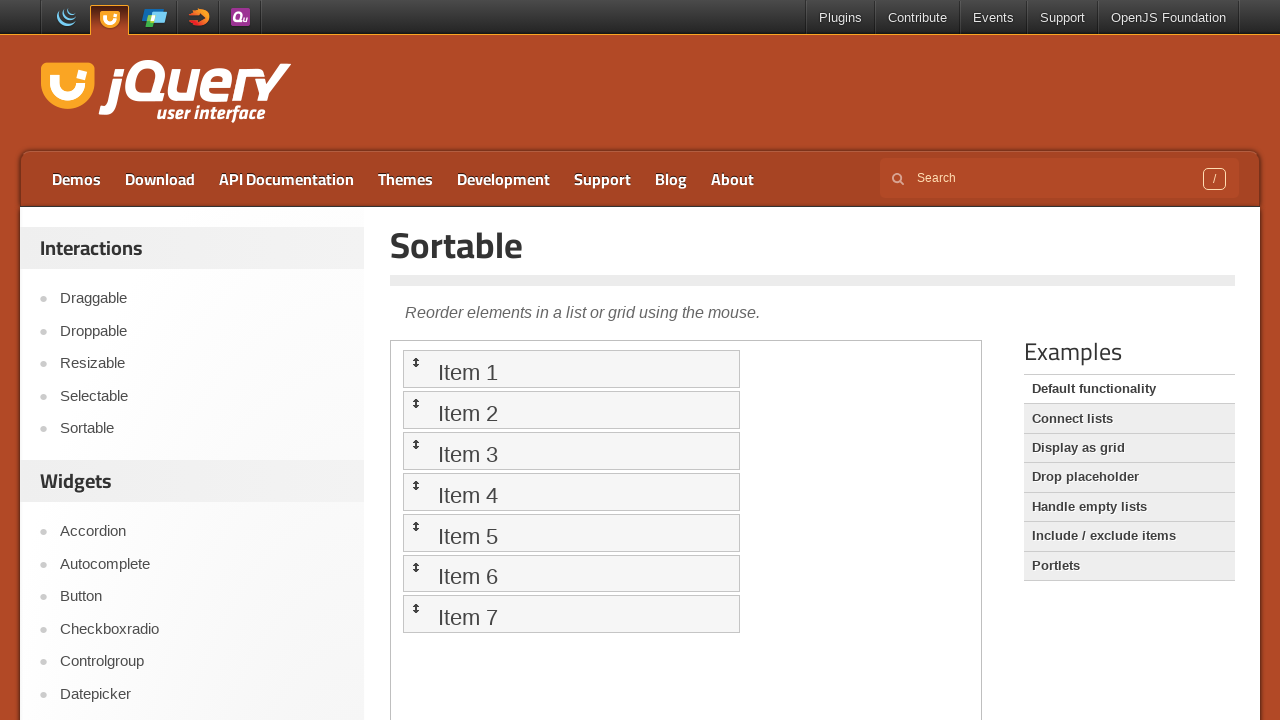

Dragged 'Item 3' and dropped it before 'Item 1' to reorder the list at (571, 369)
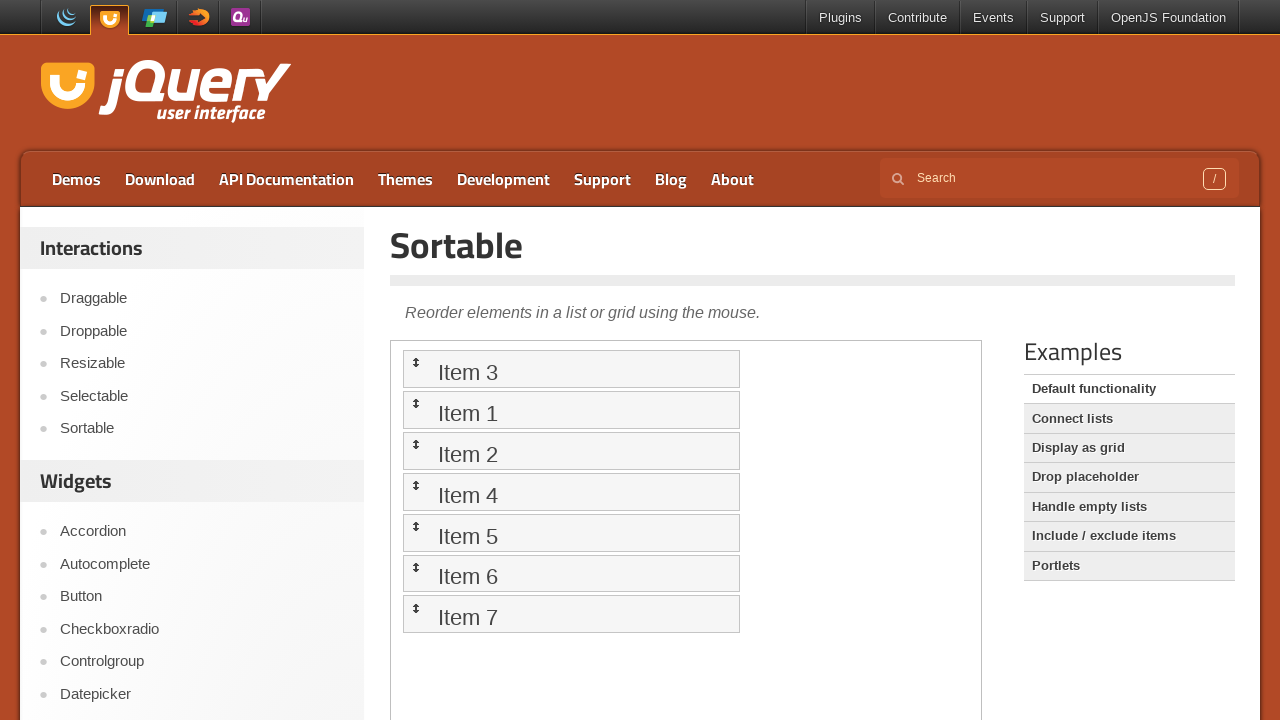

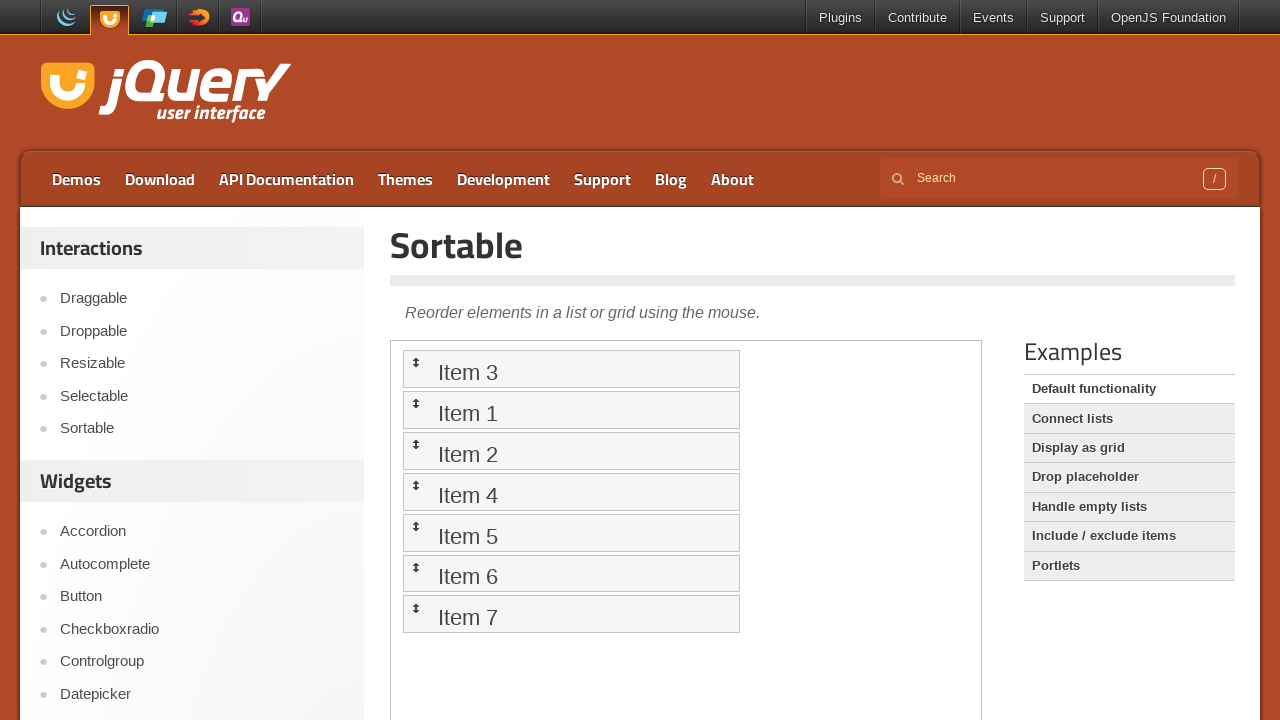